Tests basic HTML form interactions by filling username, password, and comments fields, then verifies that the cancel button is displayed on the page.

Starting URL: https://testpages.herokuapp.com/styled/basic-html-form-test.html

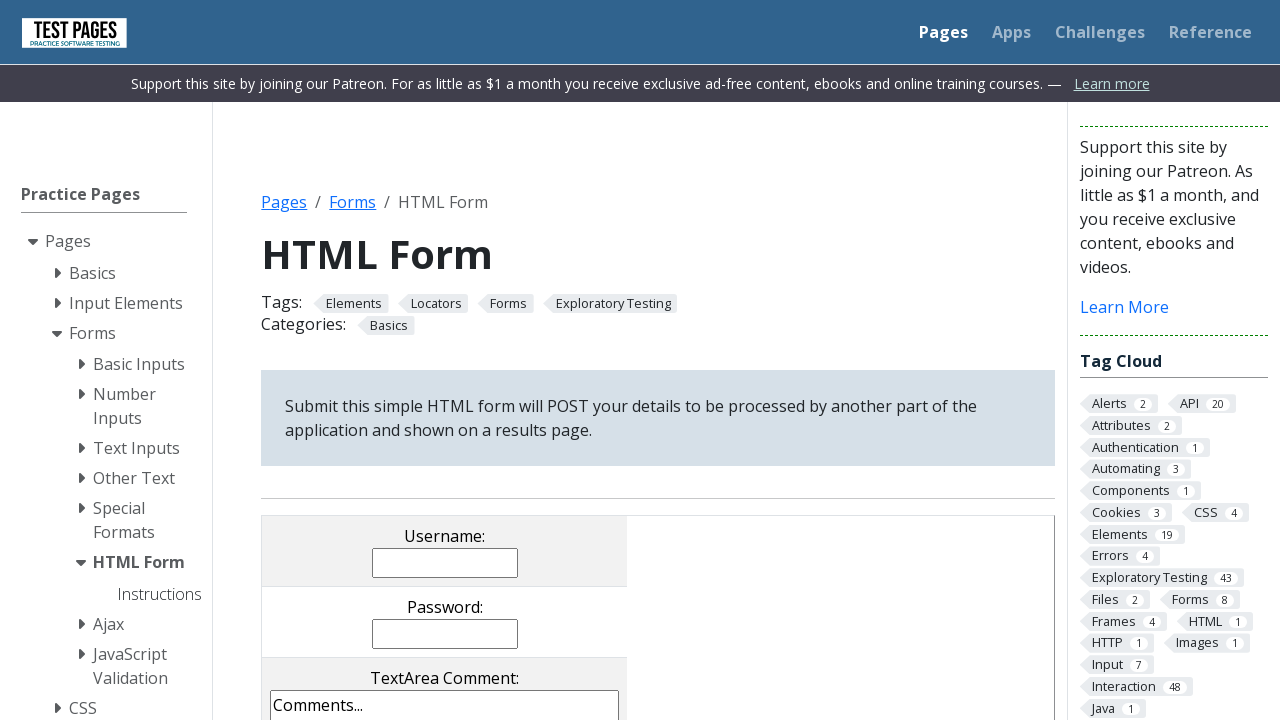

Filled username field with 'john_doe' on input[name='username']
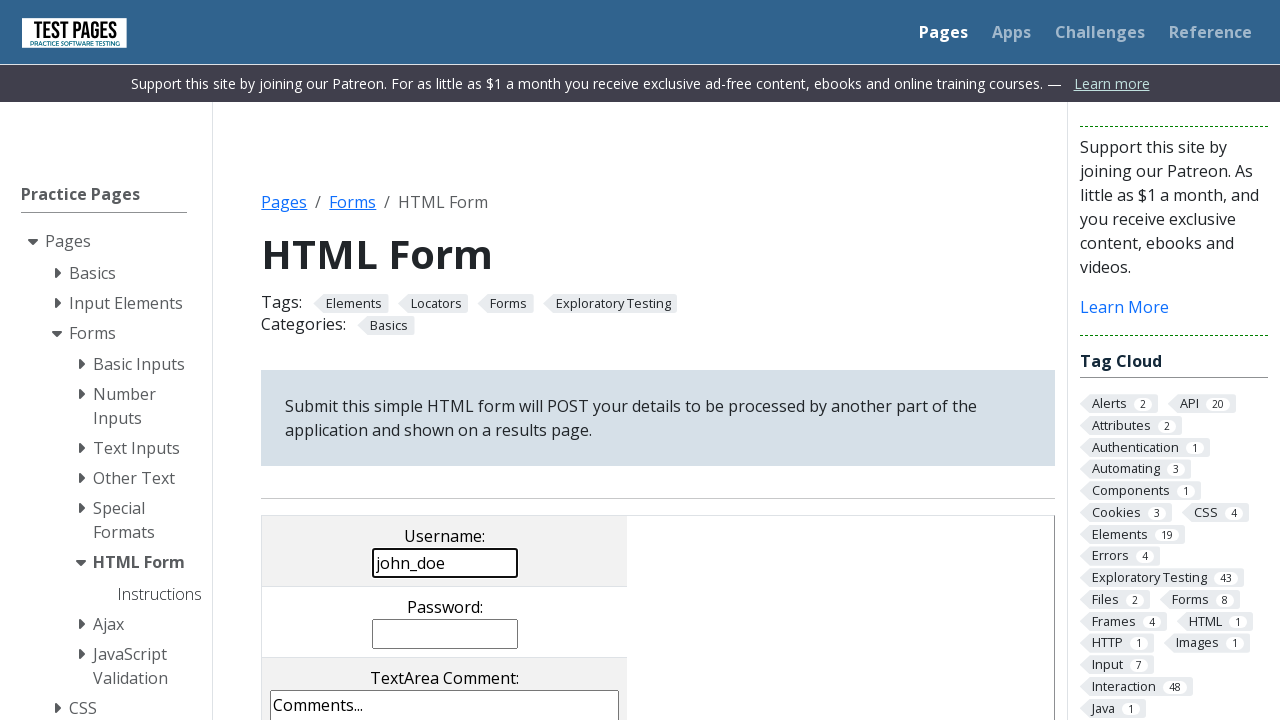

Filled password field with '123' on input[name='password']
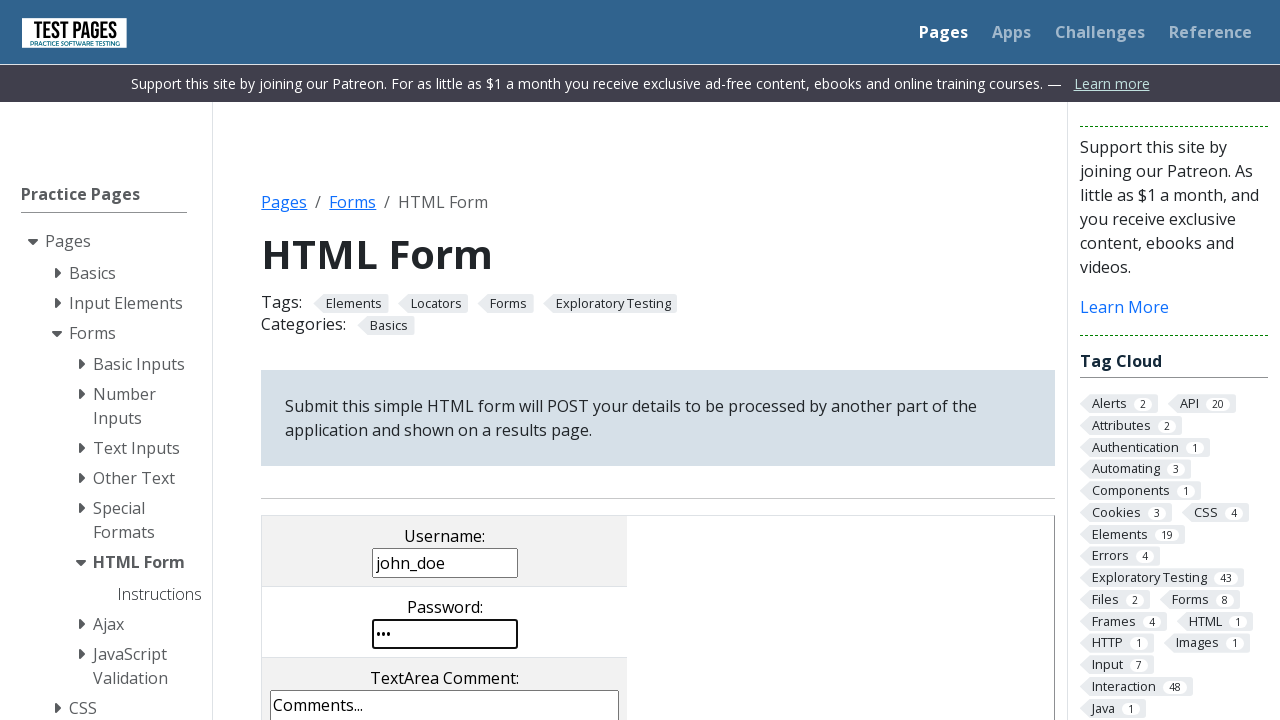

Filled comments textarea with 'Hello this is a user' on textarea[name='comments']
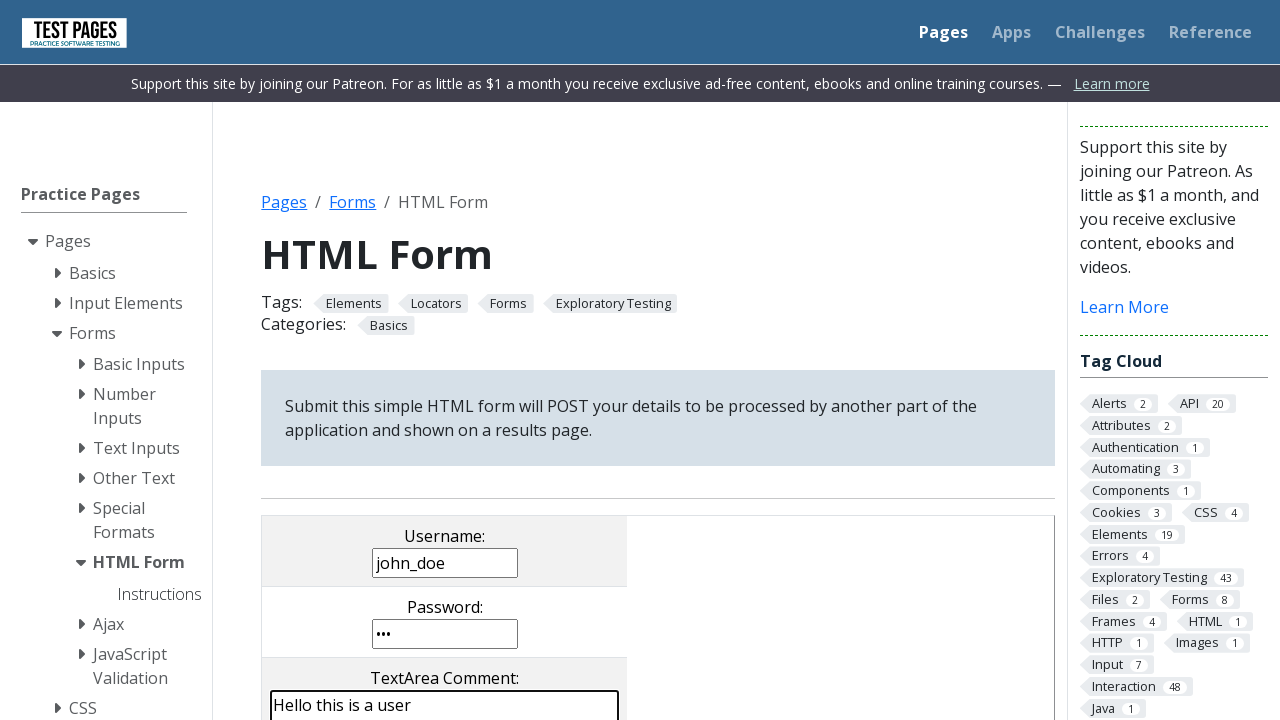

Located cancel button element
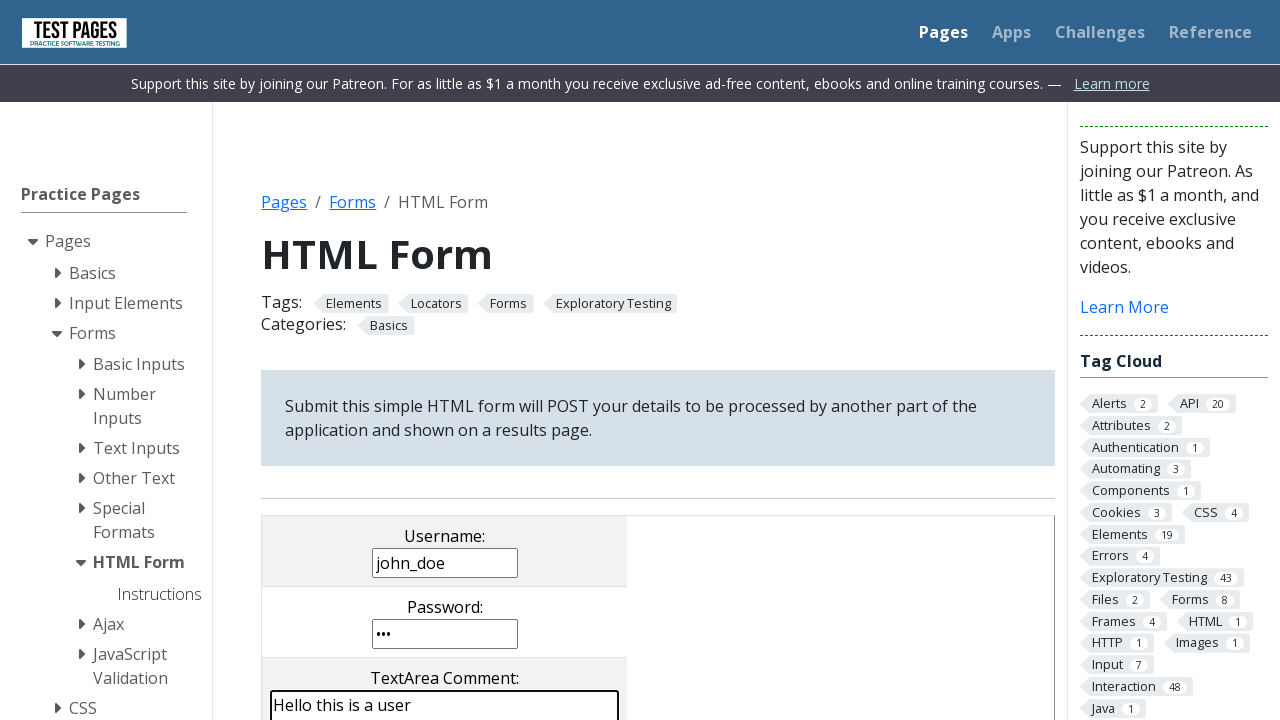

Verified that cancel button is visible on the page
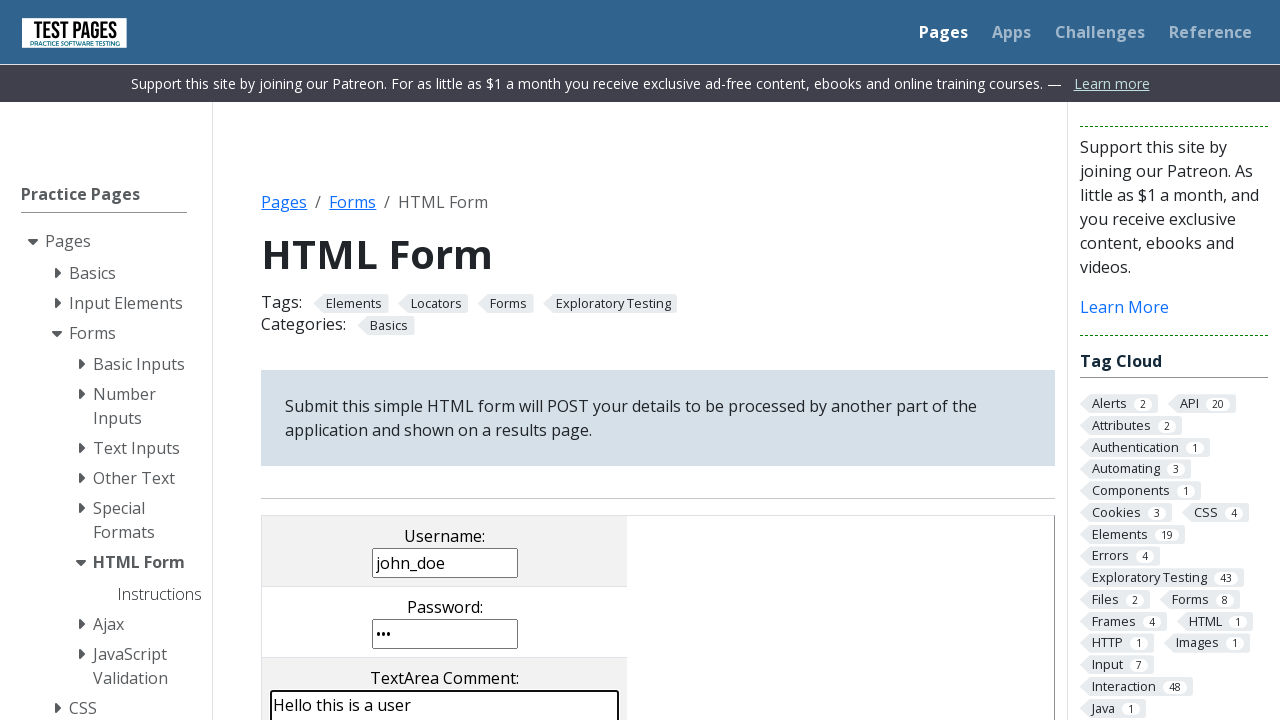

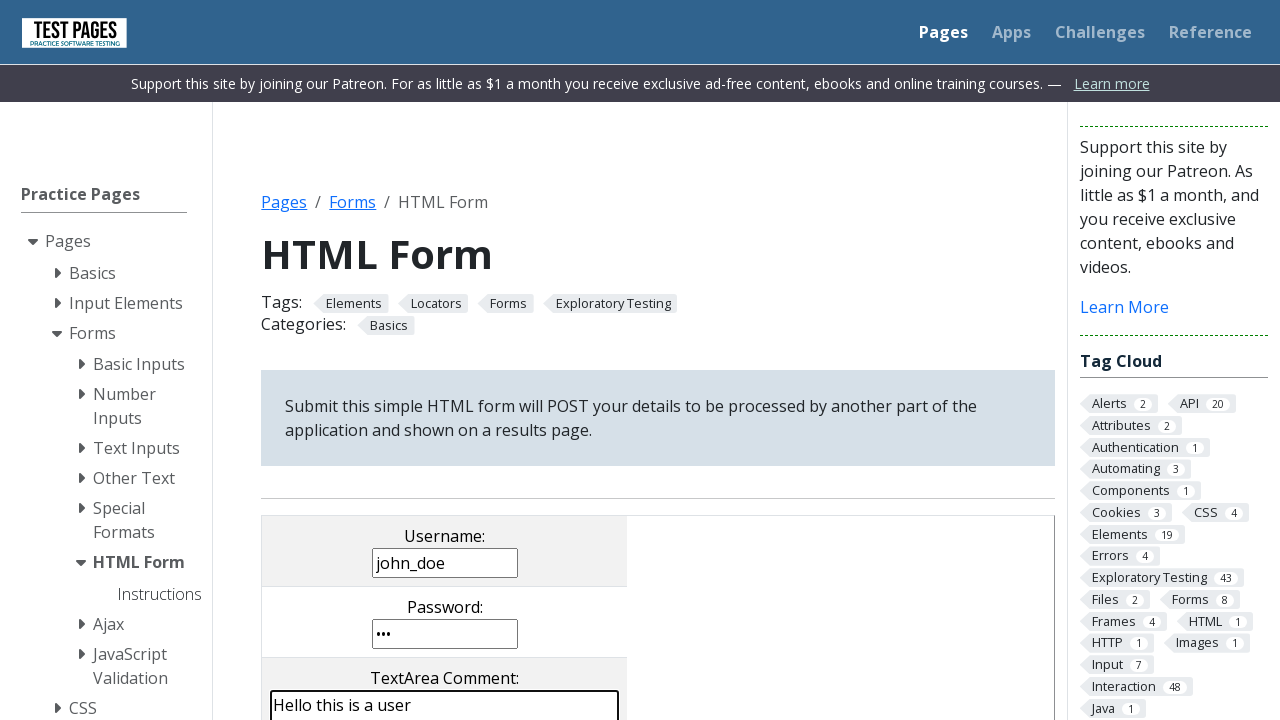